Navigates to the Selenium website homepage and clicks on the WebDriver documentation link, then verifies the page title is correct.

Starting URL: https://www.selenium.dev/

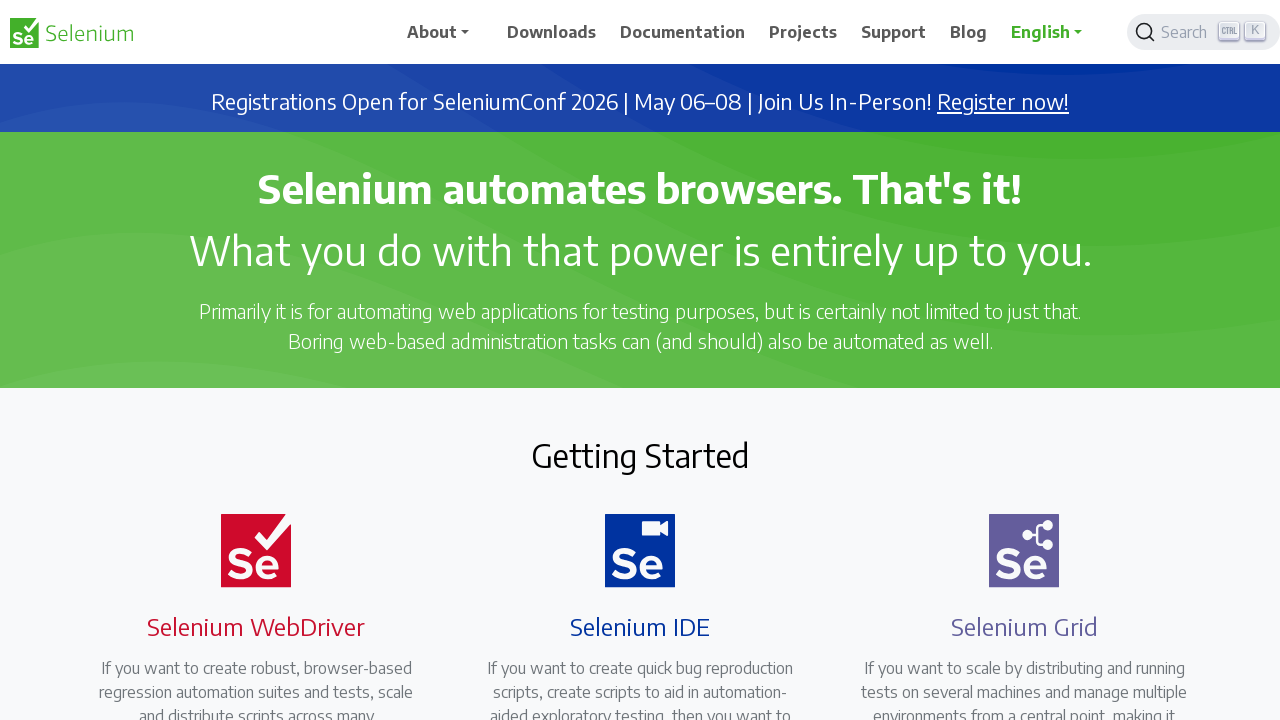

Clicked on the WebDriver documentation link at (244, 360) on a[href='/documentation/webdriver/']
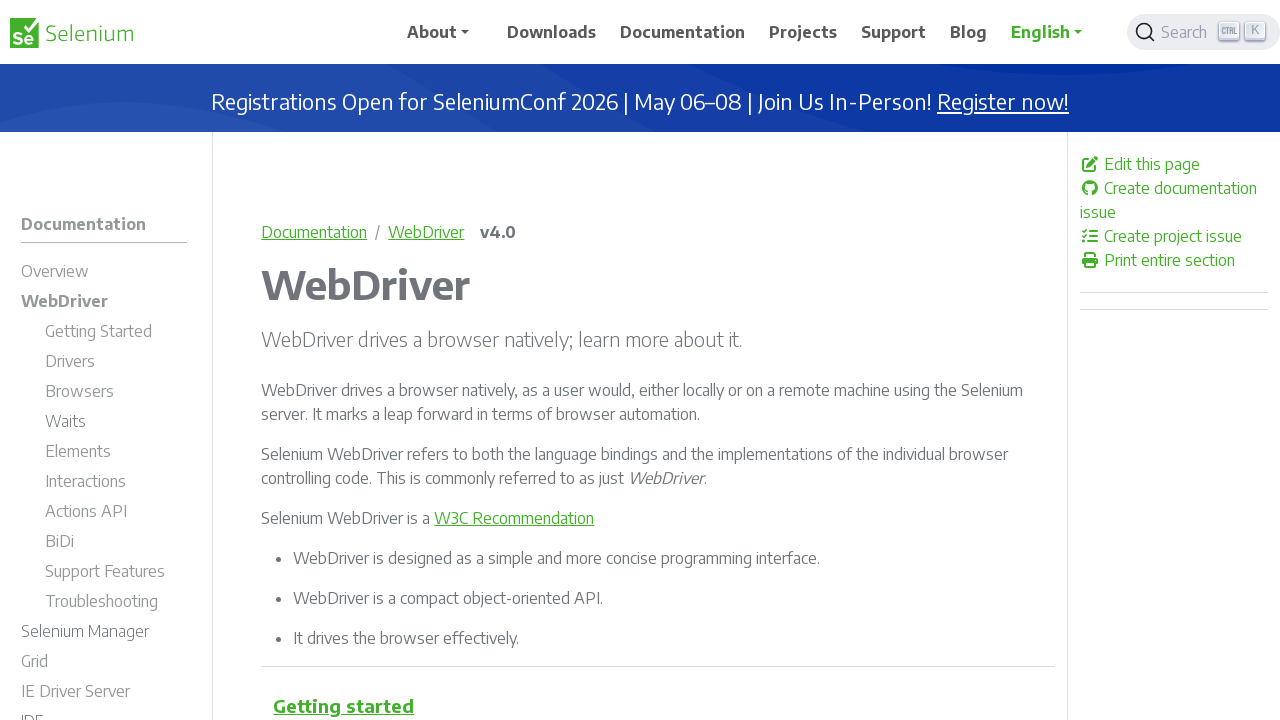

Waited for page to reach domcontentloaded state
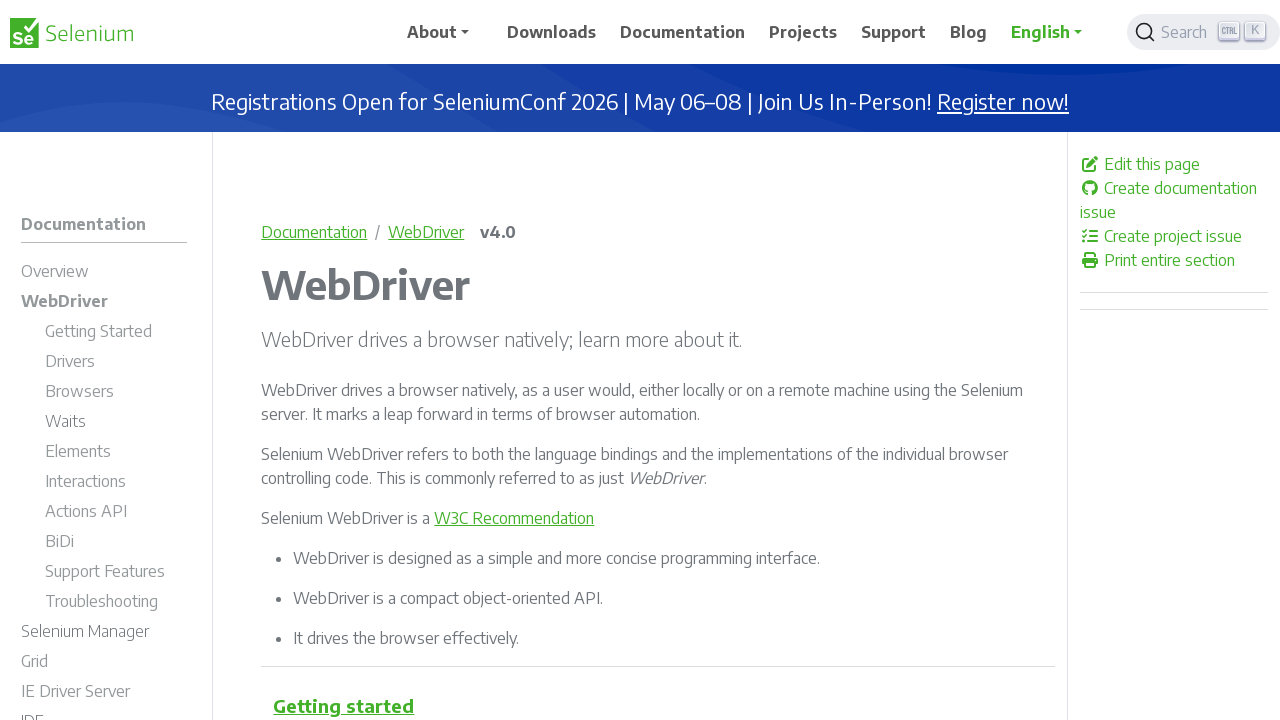

Verified page title is 'WebDriver | Selenium'
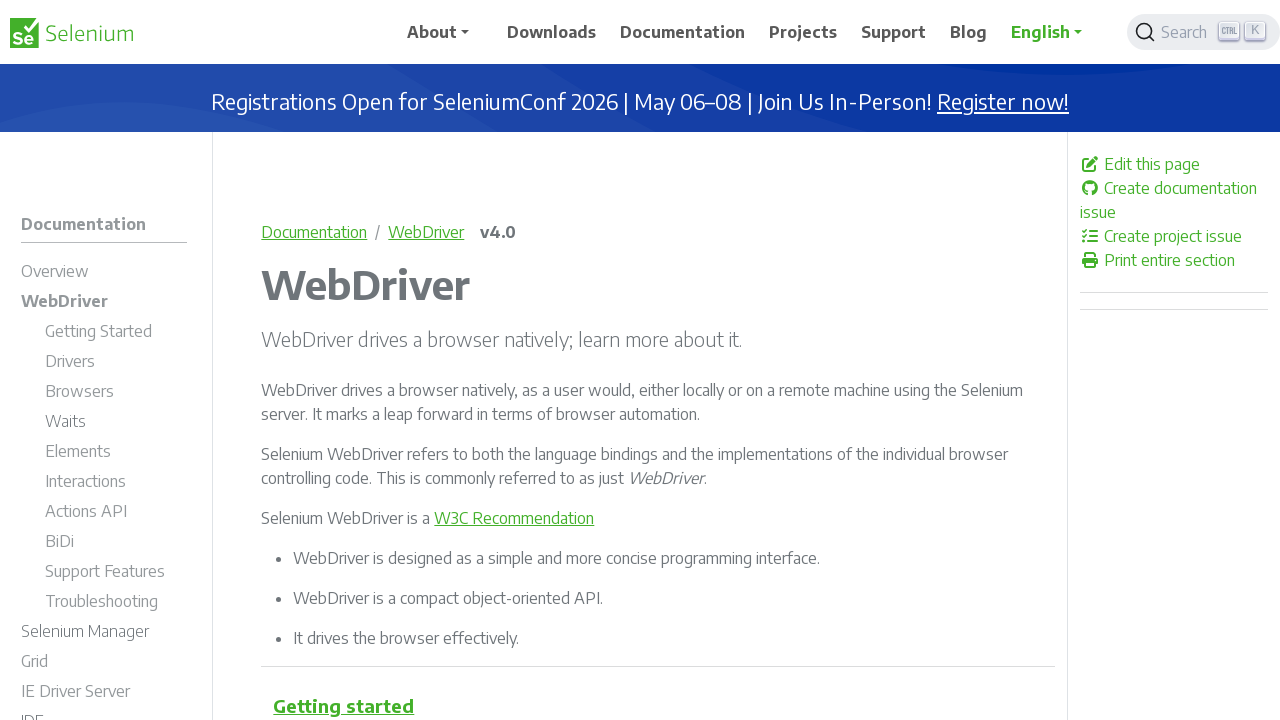

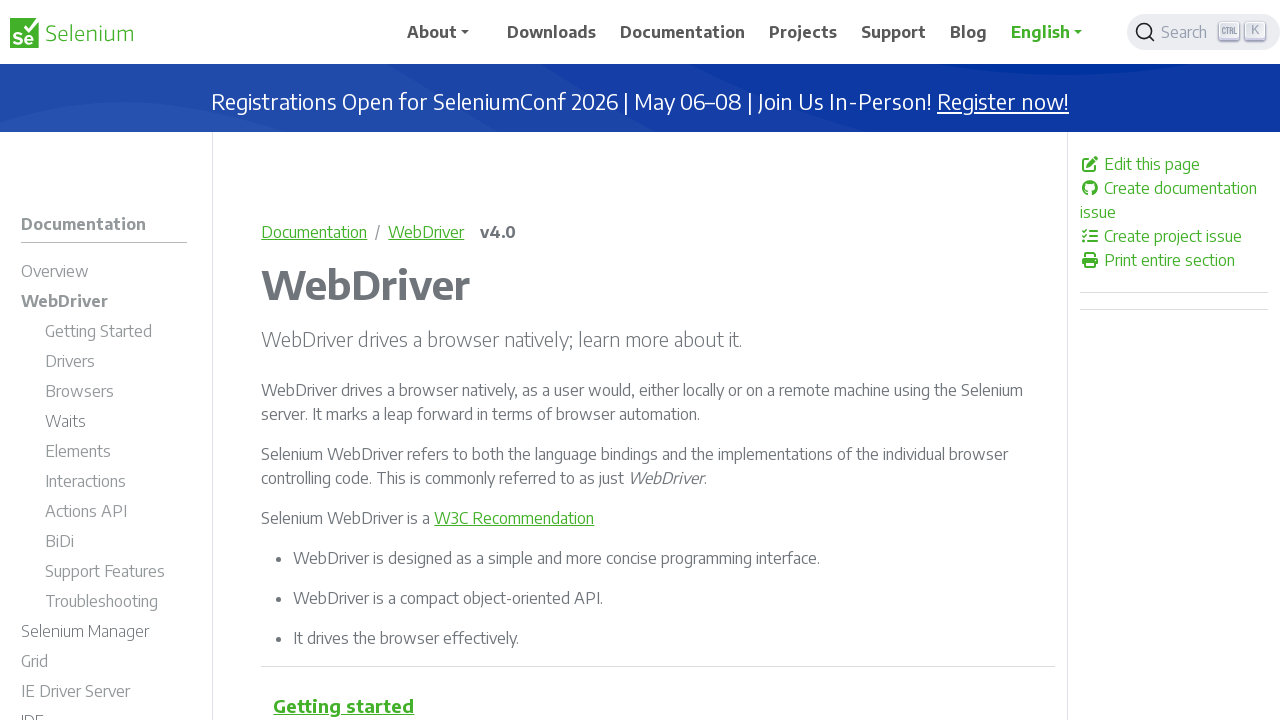